Tests multi-select dropdown functionality by selecting and deselecting multiple months from a dropdown list

Starting URL: https://selenium08.blogspot.com/2019/11/dropdown.html

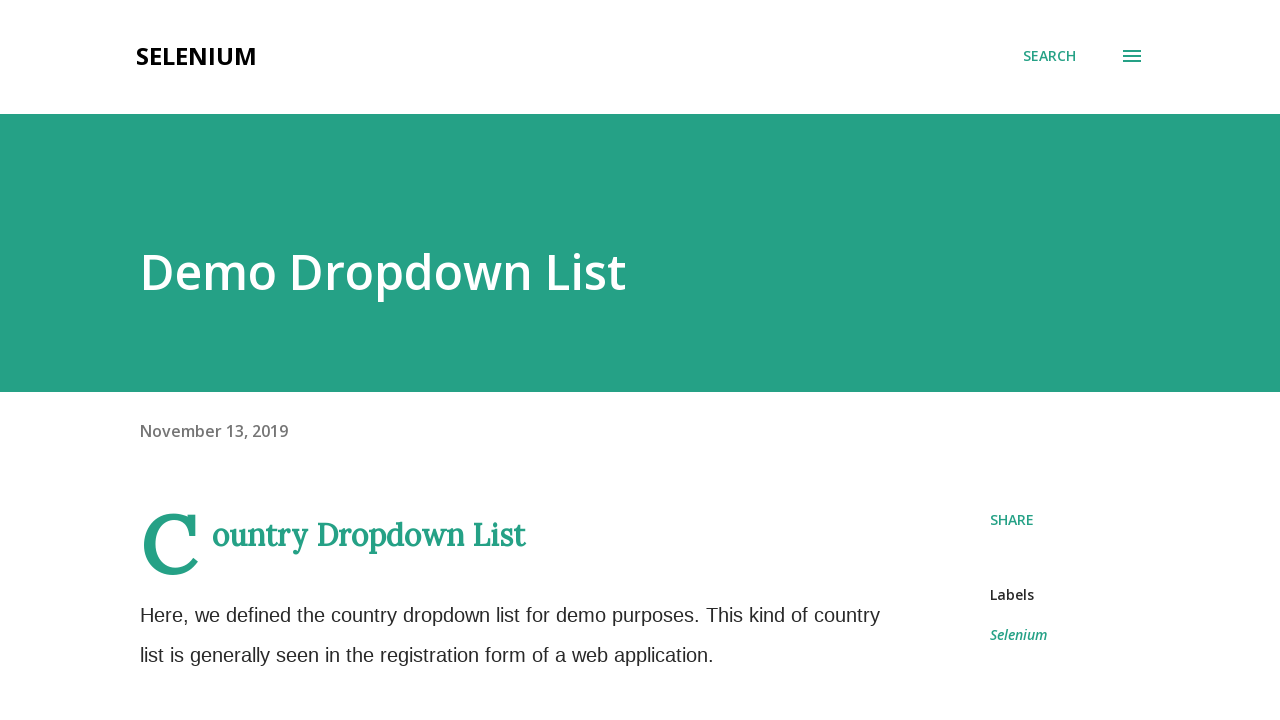

Located the months dropdown element
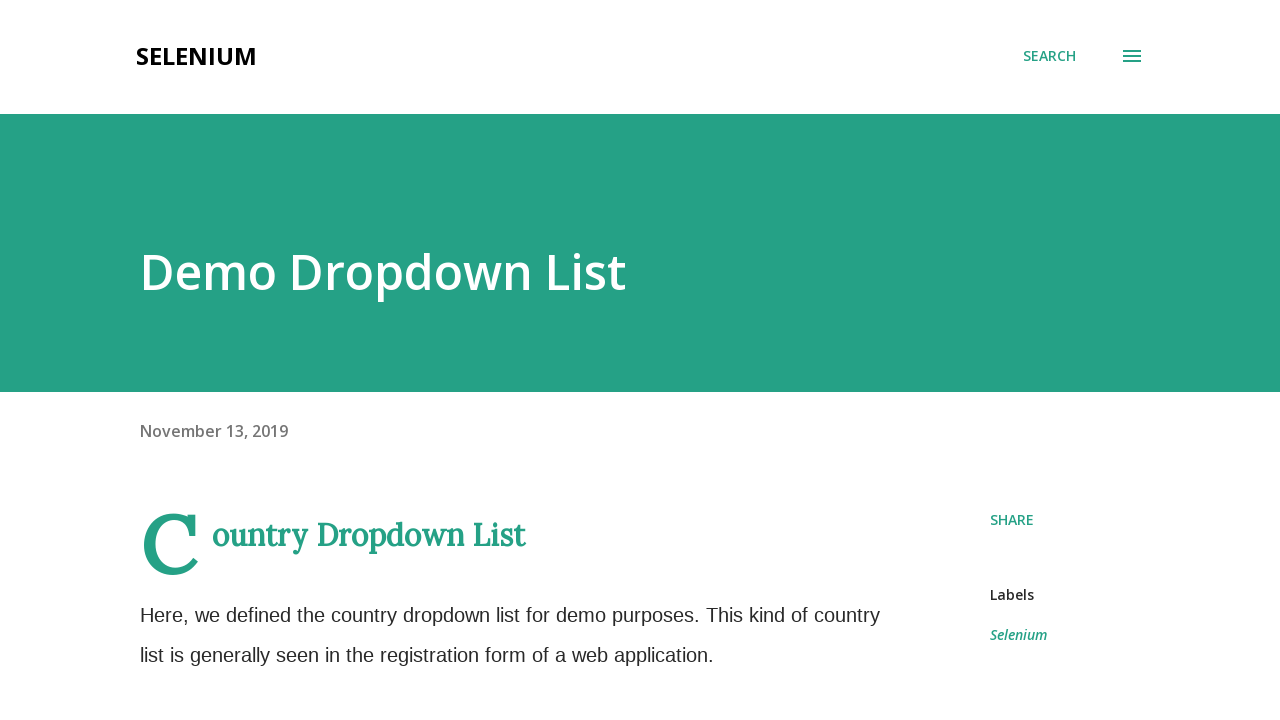

Retrieved all dropdown options
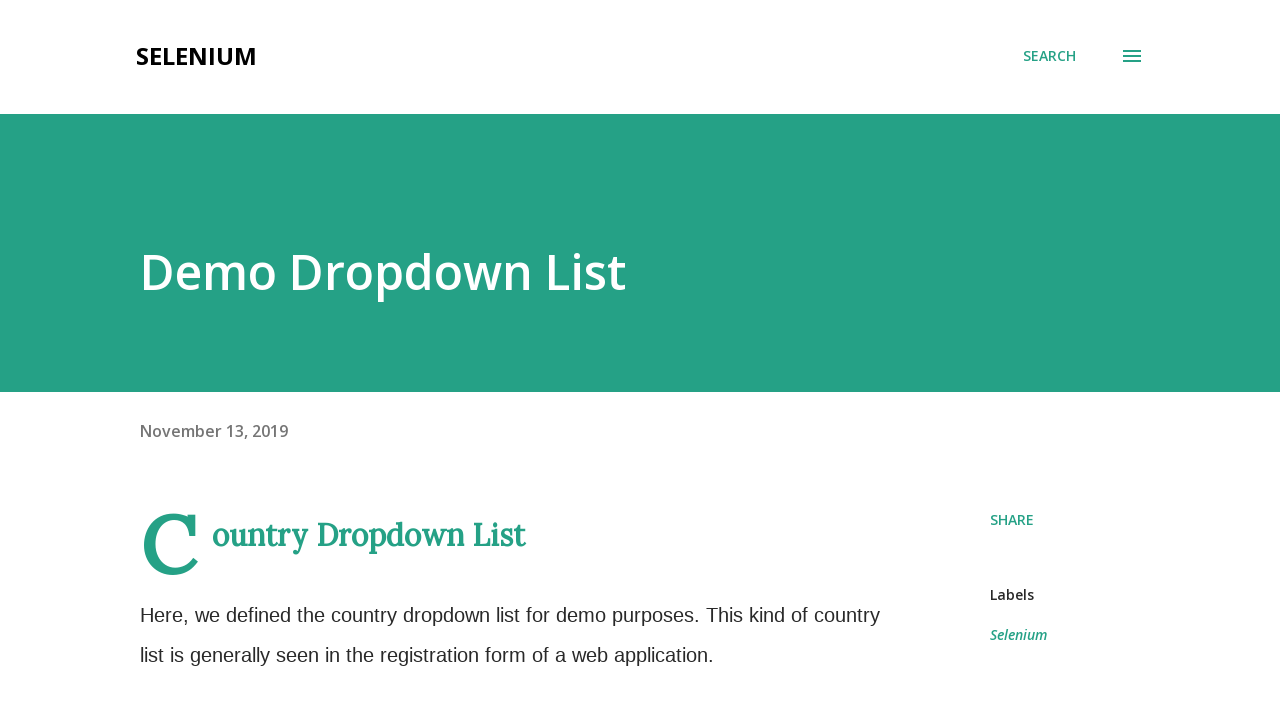

Selected month: March at (194, 360) on select[name='Month'] >> option >> nth=3
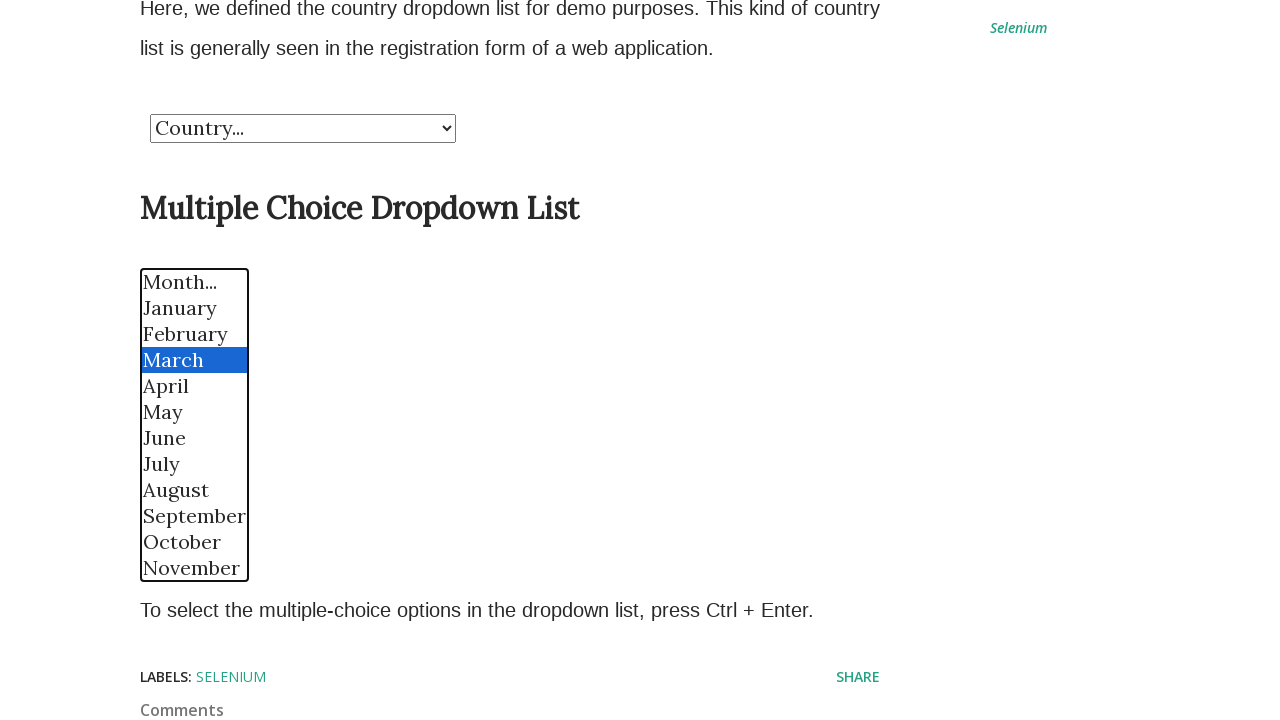

Selected month: May at (194, 412) on select[name='Month'] >> option >> nth=5
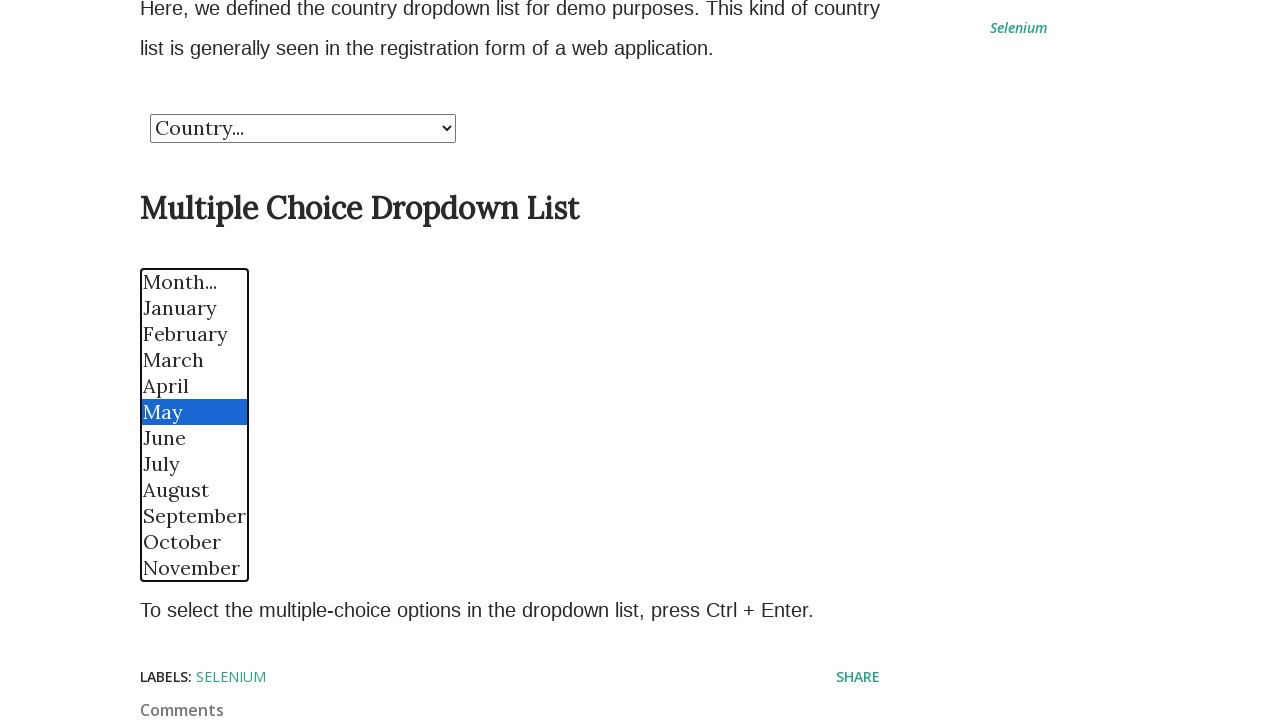

Selected month: September at (194, 516) on select[name='Month'] >> option >> nth=9
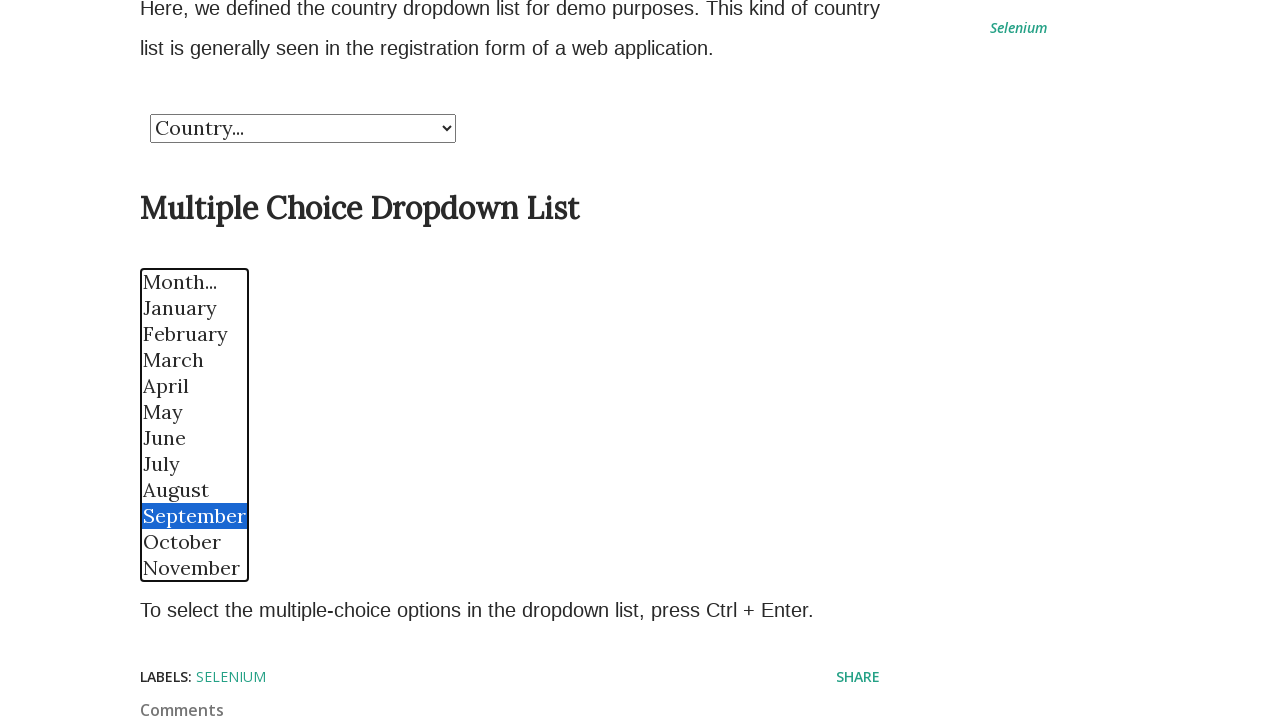

Selected March using index 3 on select[name='Month']
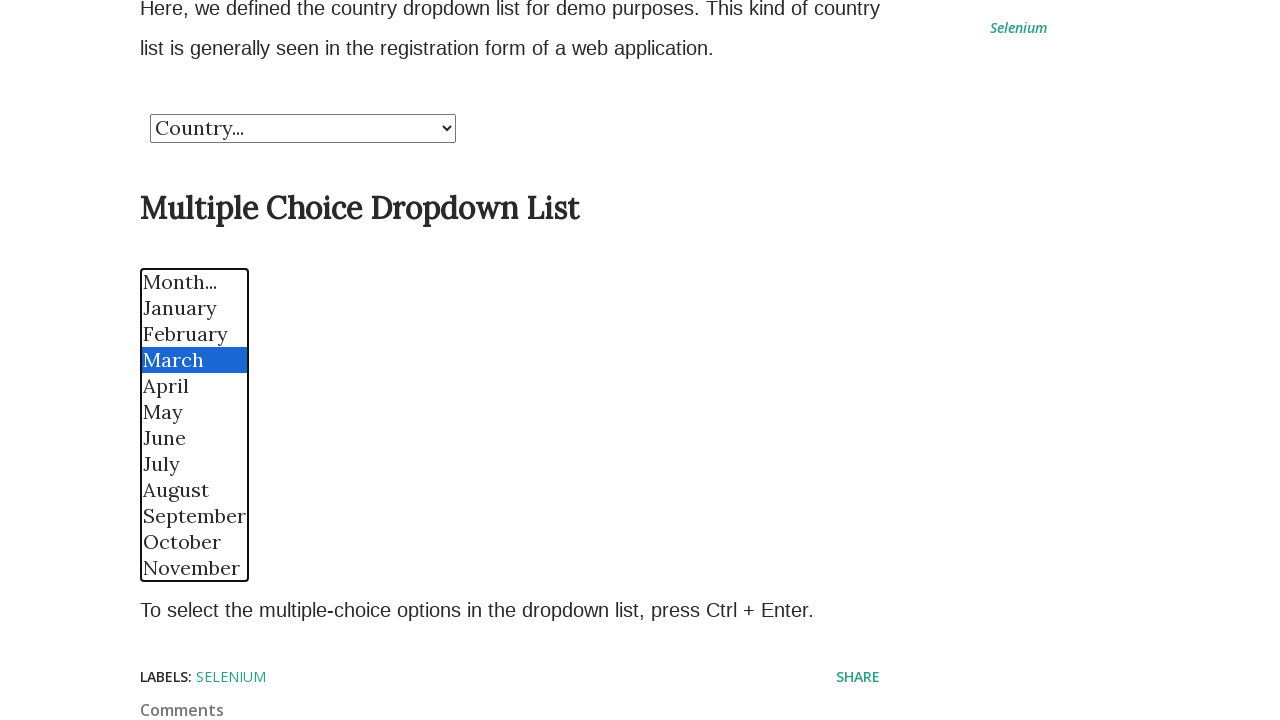

Selected May using visible text on select[name='Month']
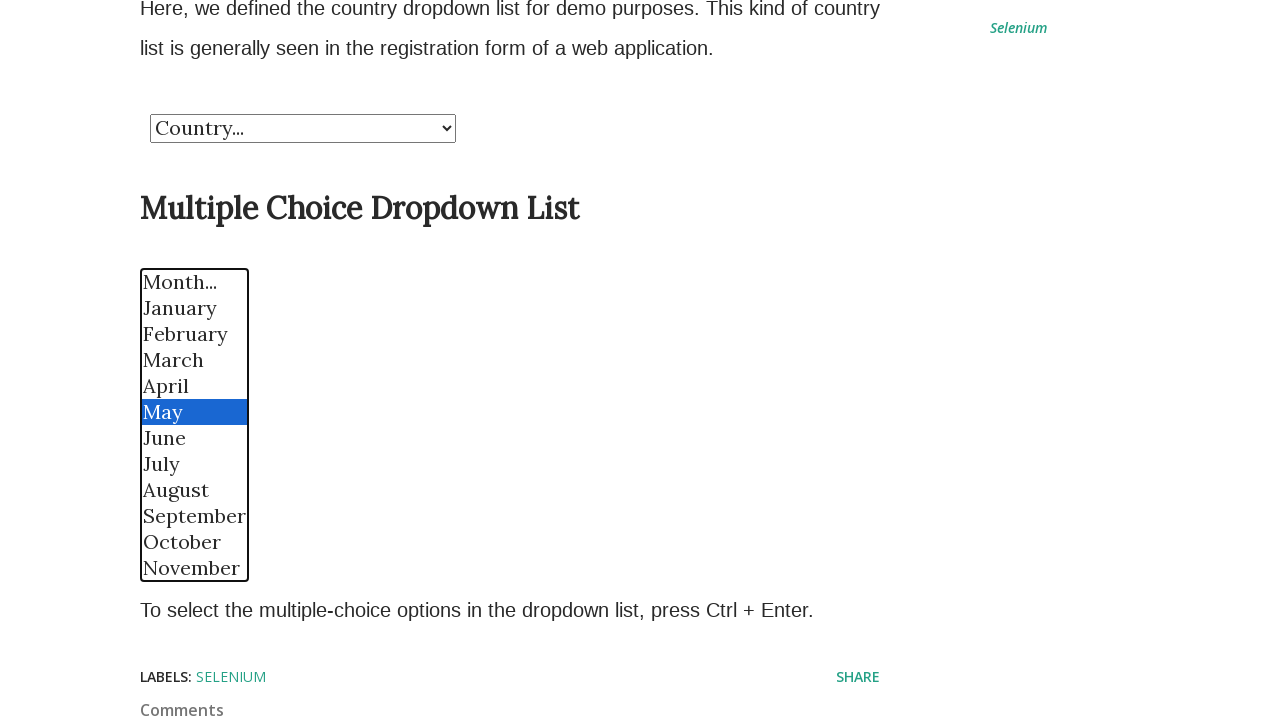

Selected September using value 'Sept' on select[name='Month']
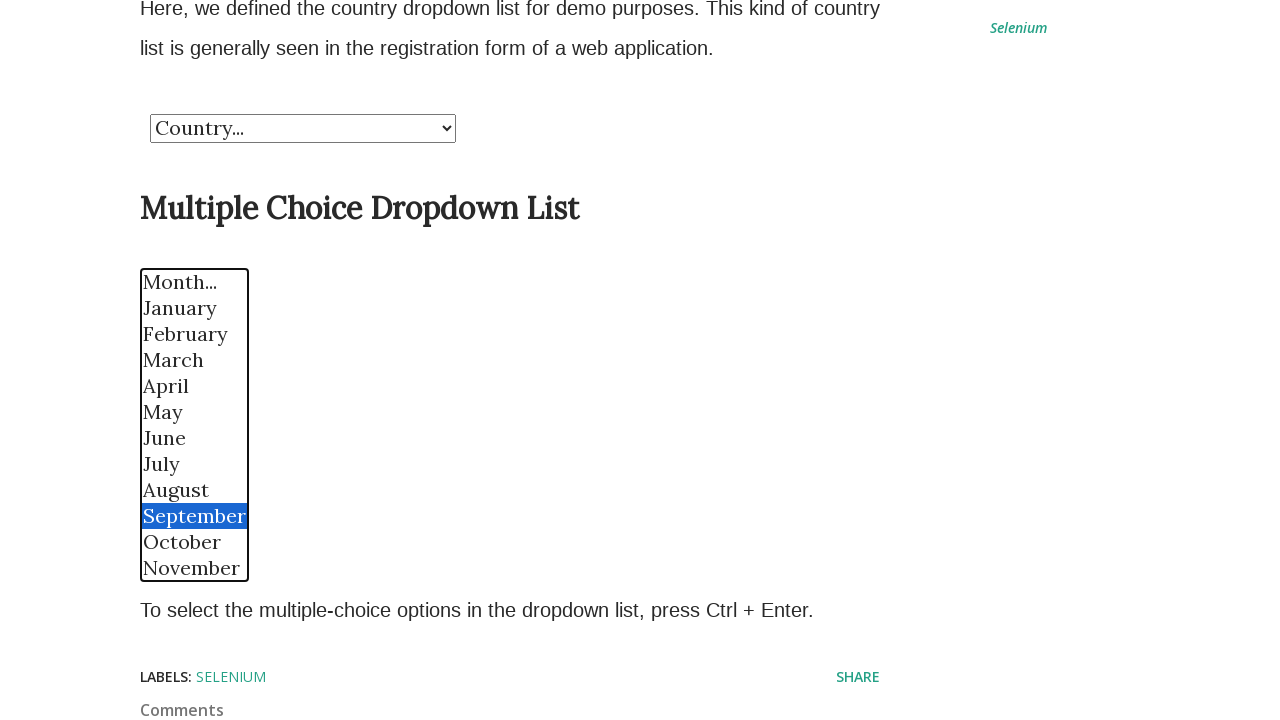

Waited 2 seconds
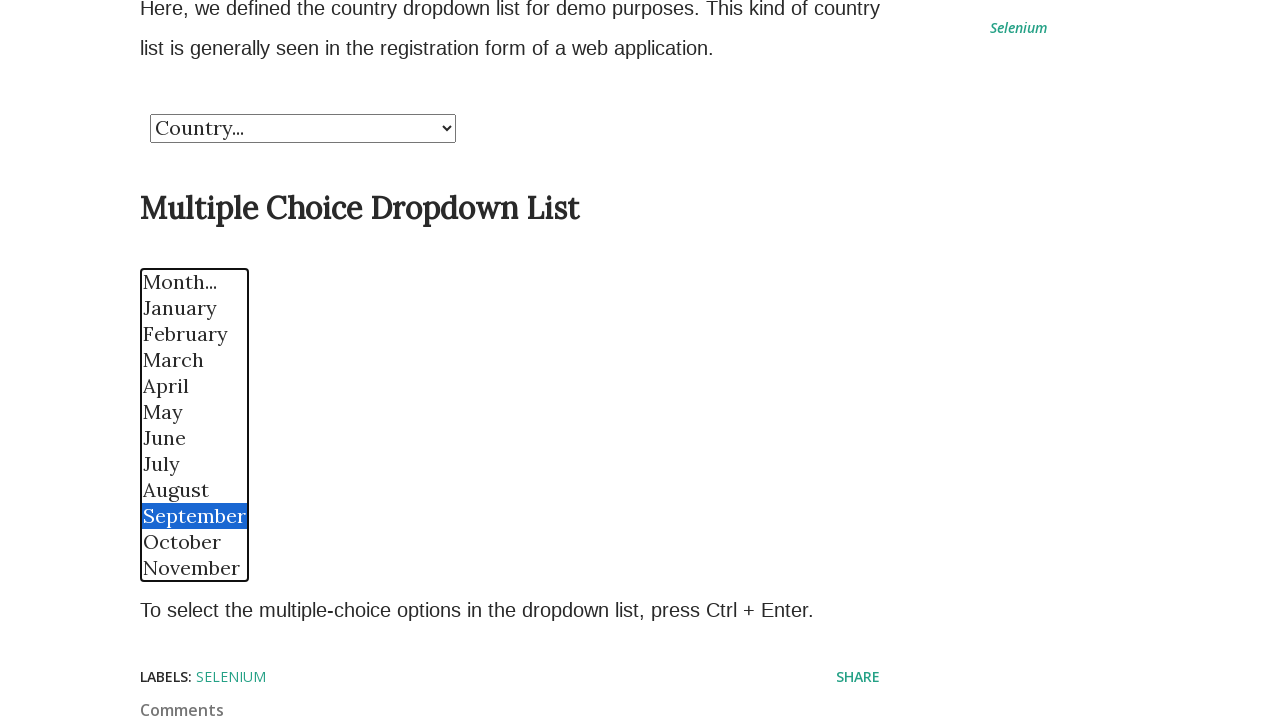

Retrieved current selected values excluding March
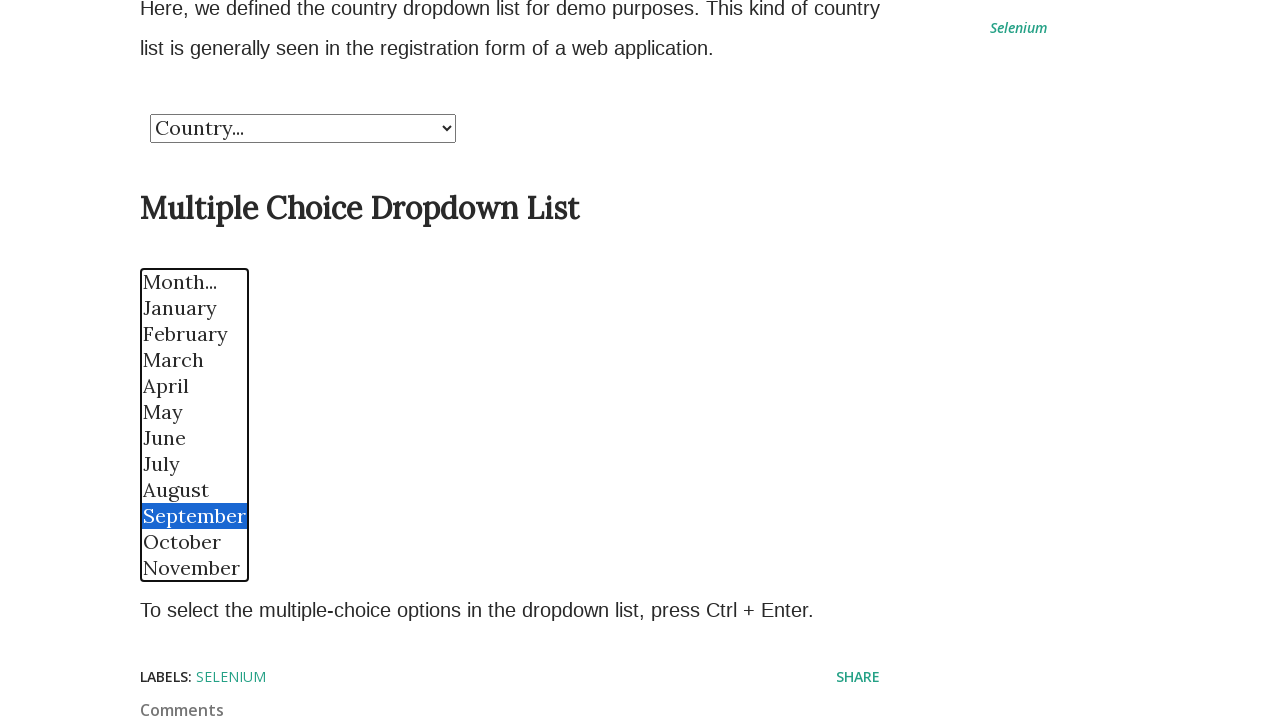

Deselected March from the dropdown on select[name='Month']
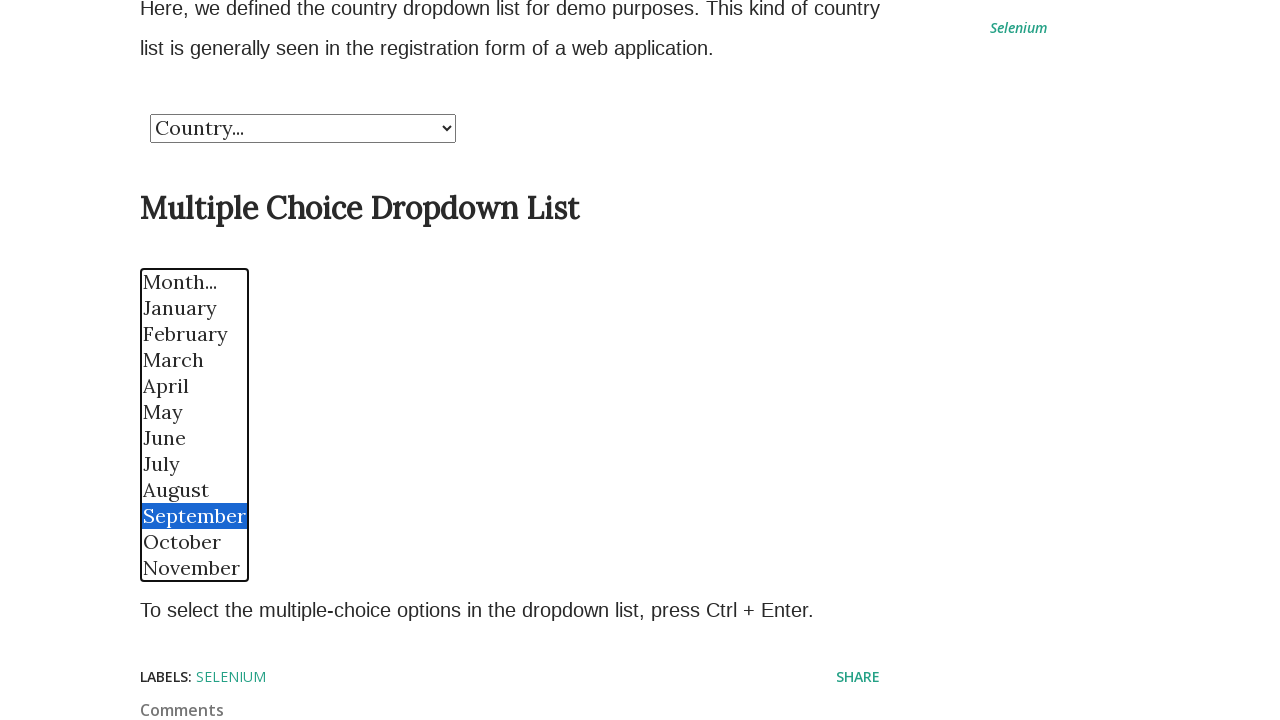

Waited 2 seconds
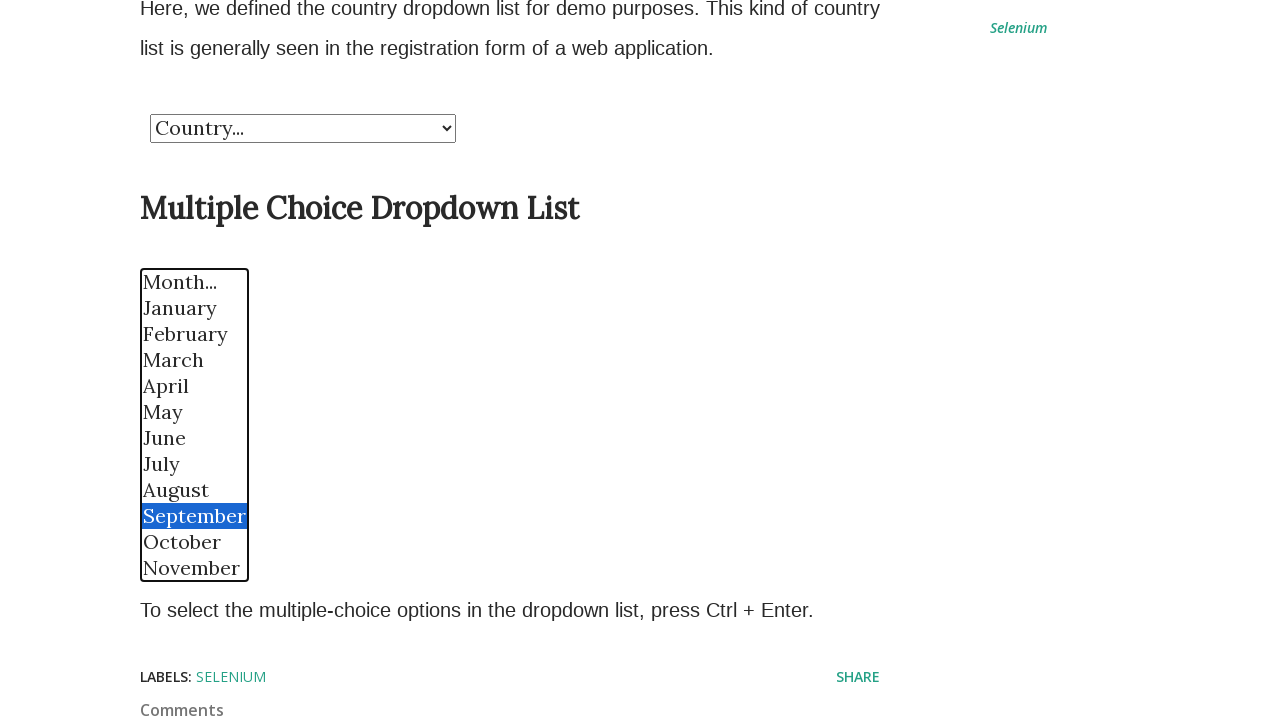

Deselected all months from the dropdown on select[name='Month']
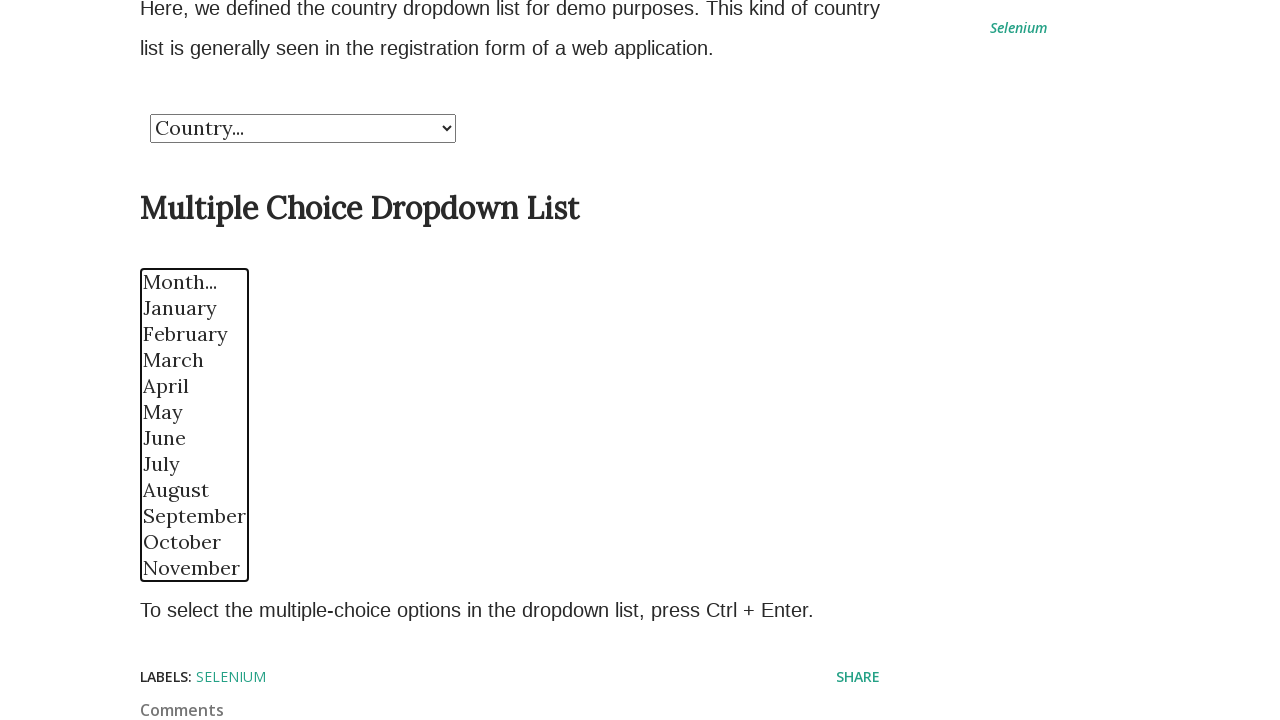

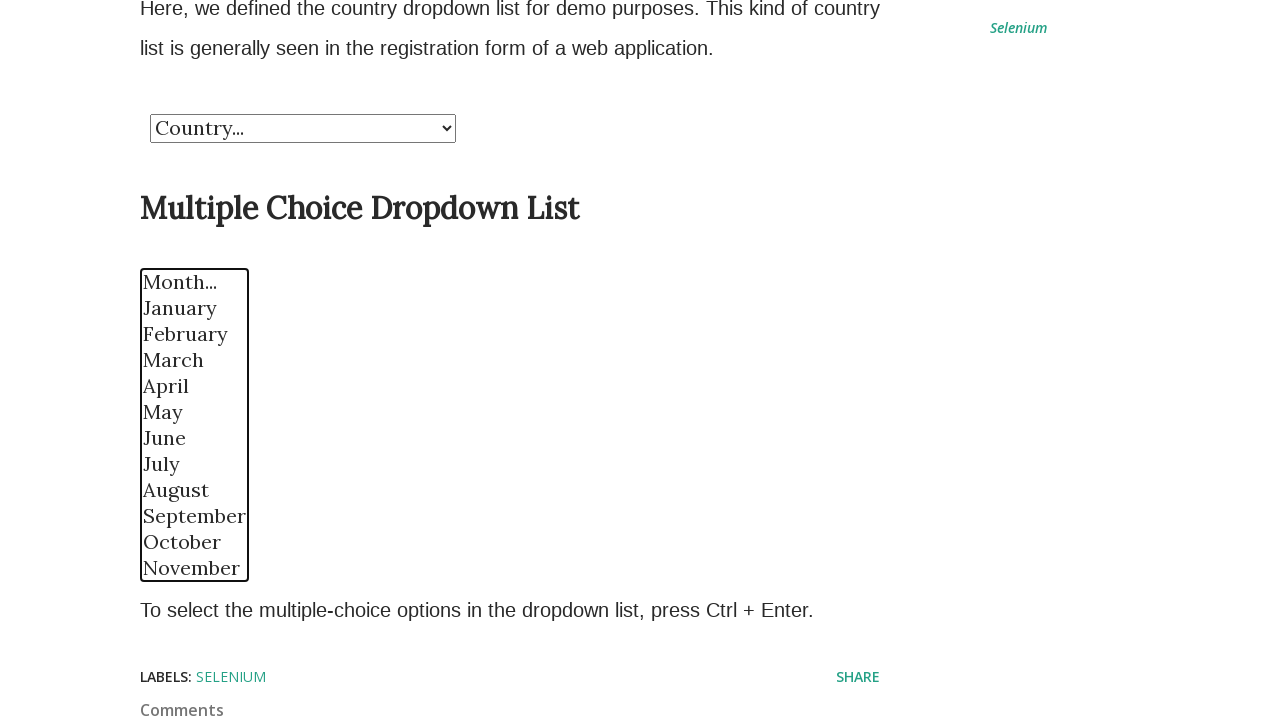